Navigates to the Rahul Shetty Academy Angular practice shop page and verifies it loads successfully

Starting URL: https://www.rahulshettyacademy.com/angularpractice/shop

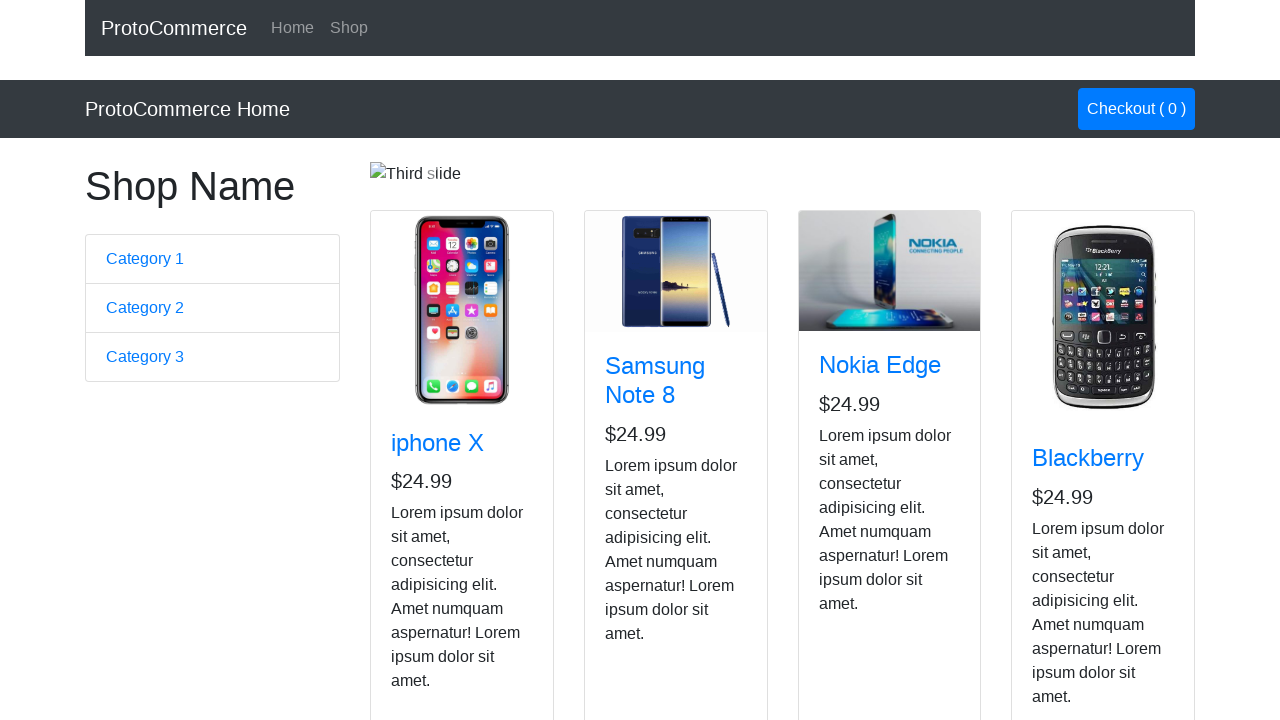

Waited for shop page to reach network idle state
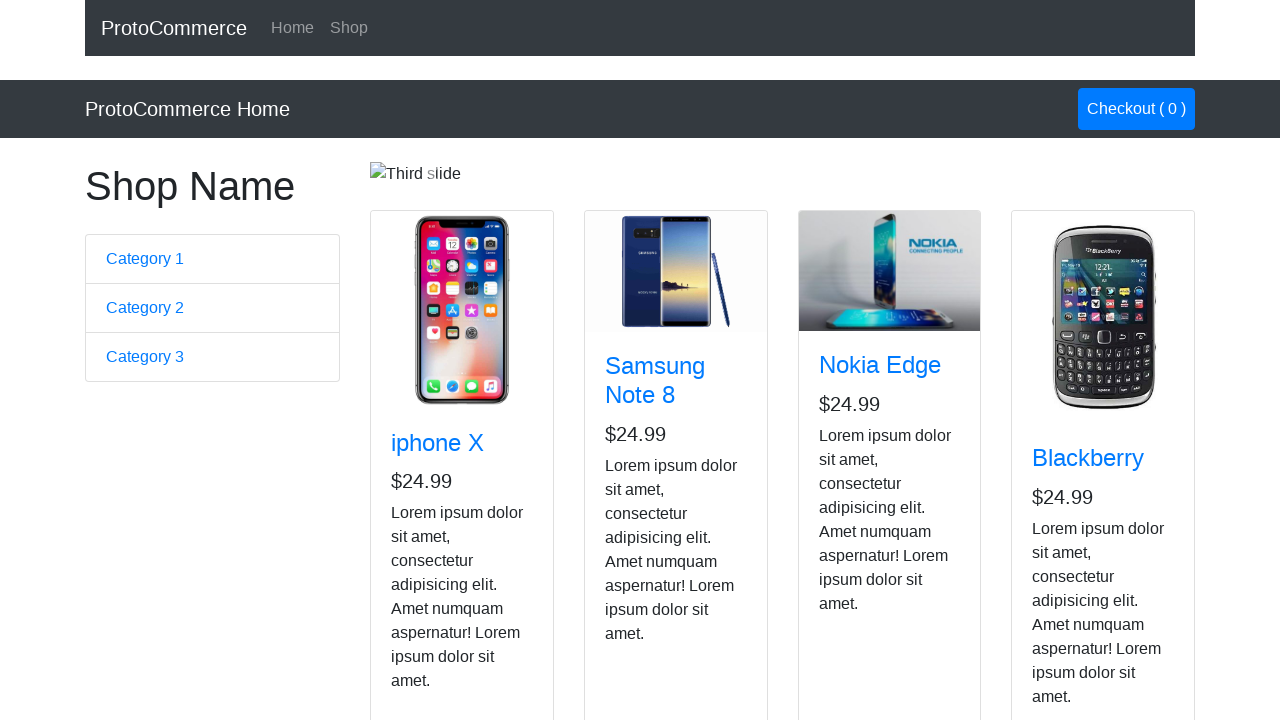

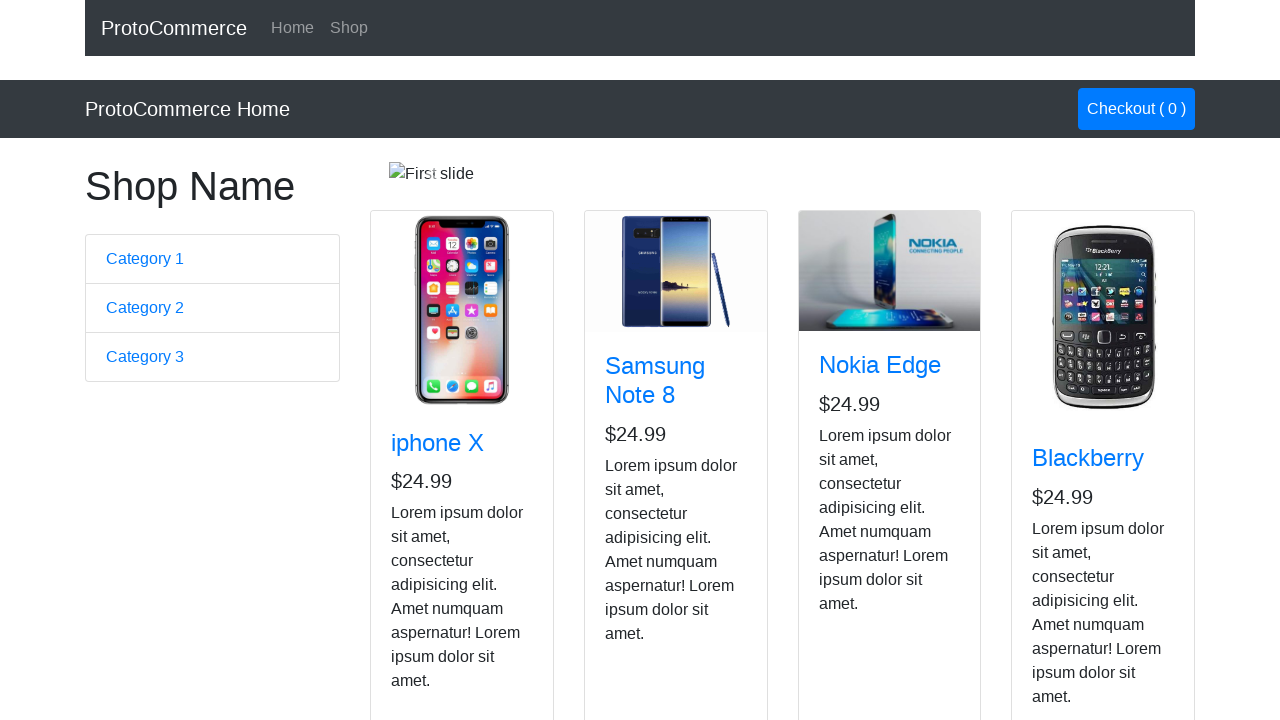